Tests JavaScript confirm alert handling by clicking a button that triggers a confirm dialog, then dismissing it by clicking Cancel

Starting URL: https://demoqa.com/alerts

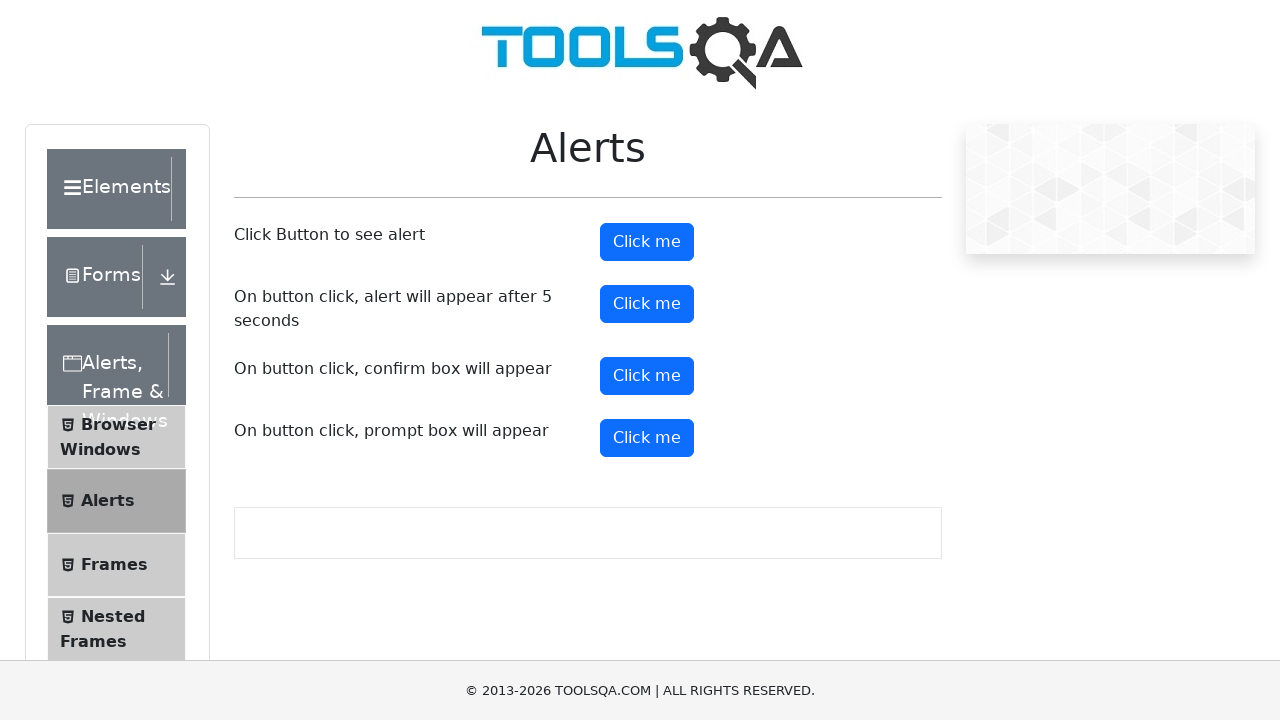

Clicked confirm button to trigger the confirm alert at (647, 376) on #confirmButton
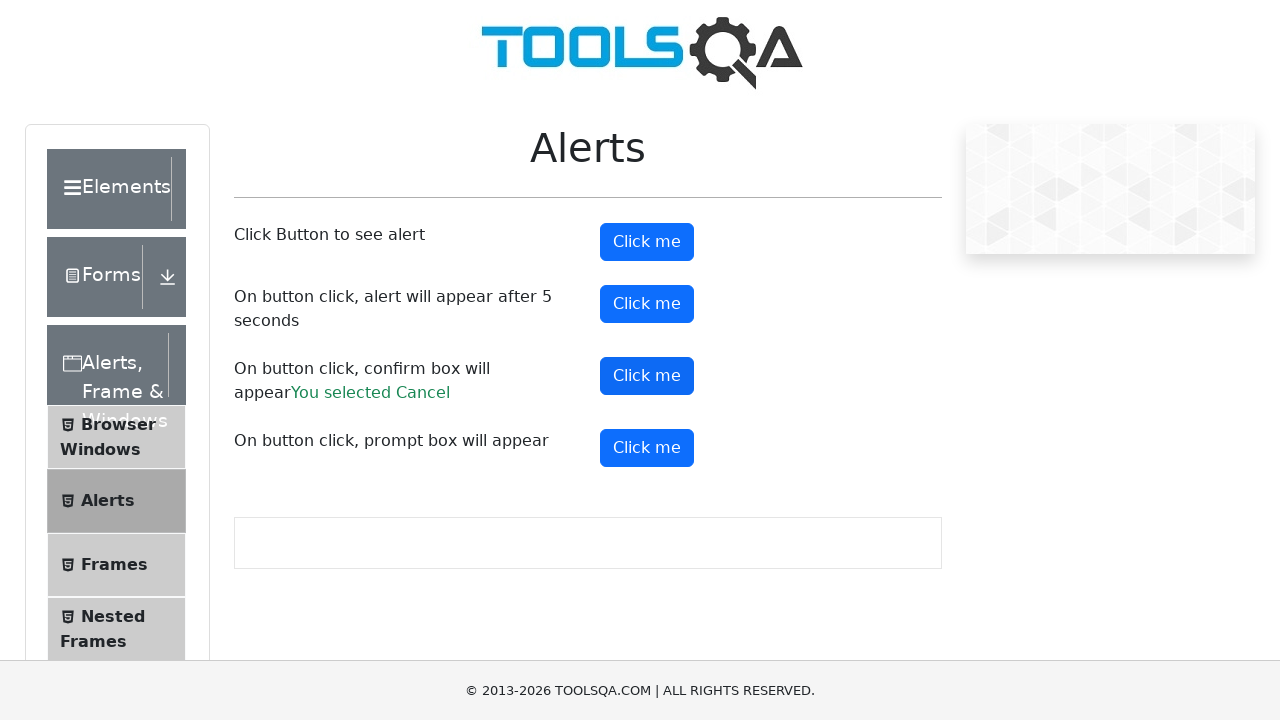

Set up dialog handler to dismiss the confirm alert
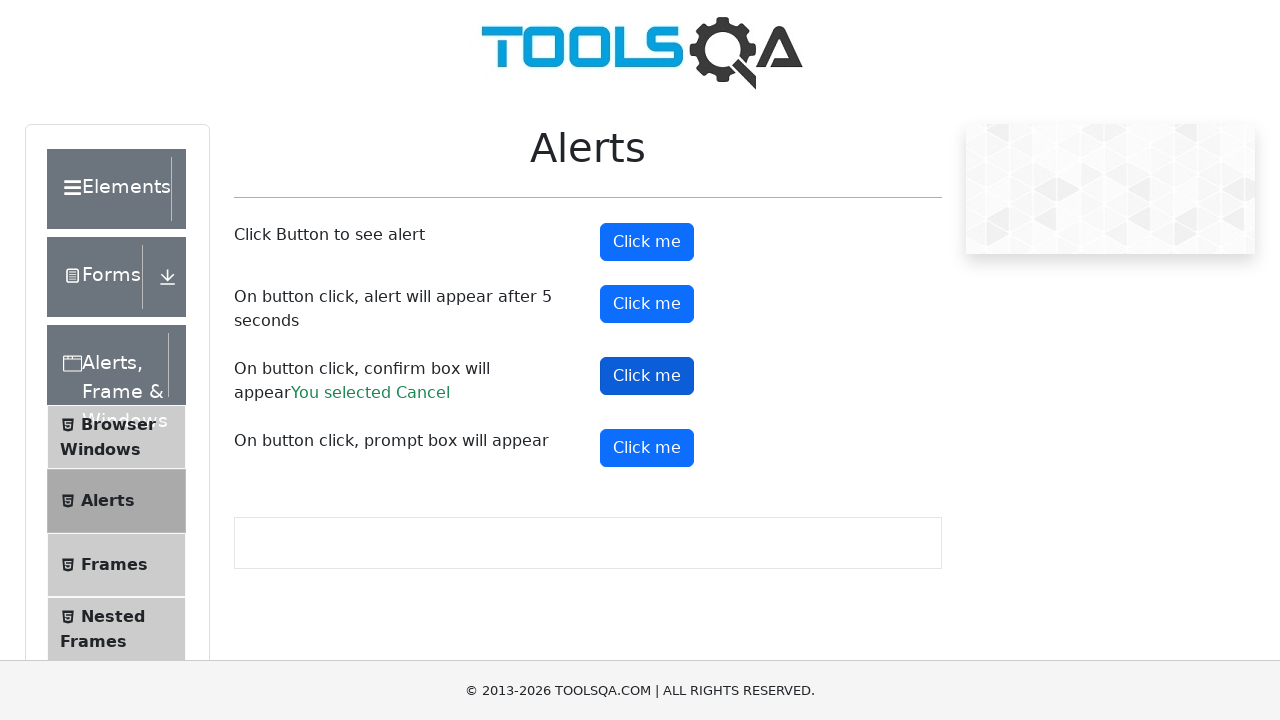

Waited for dialog to be dismissed
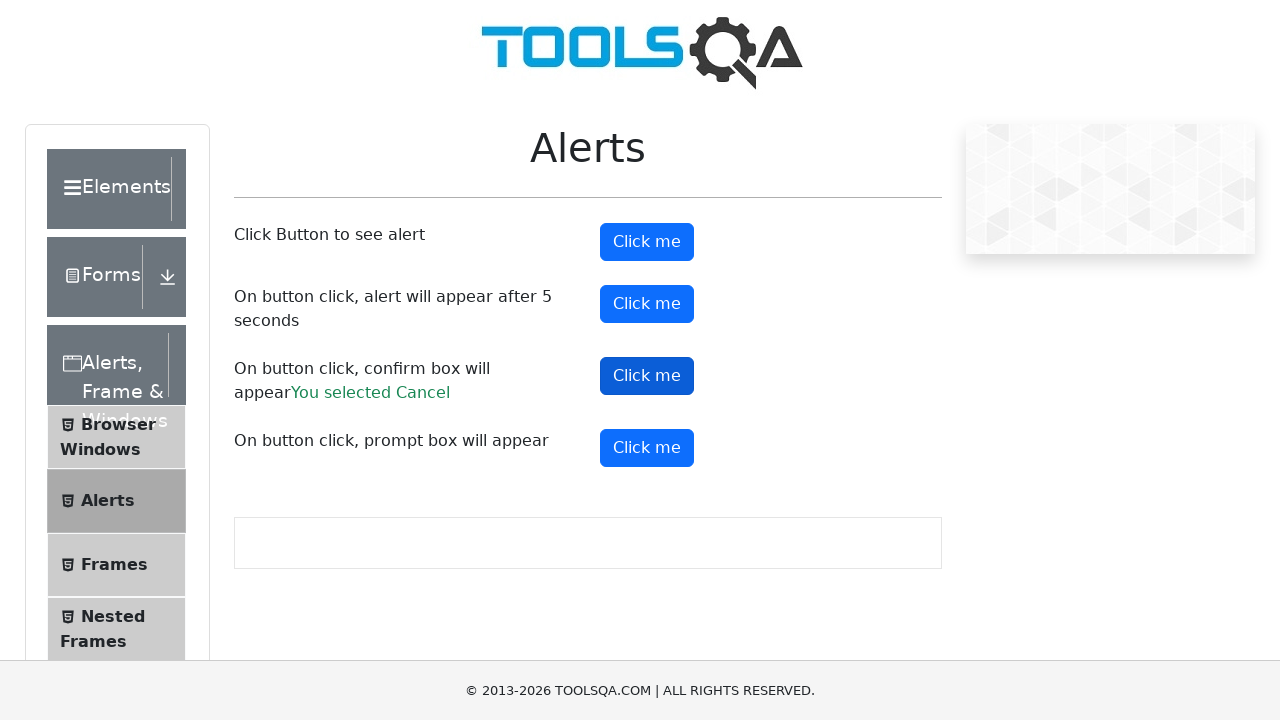

Verified confirm result text appeared after dismissing the alert
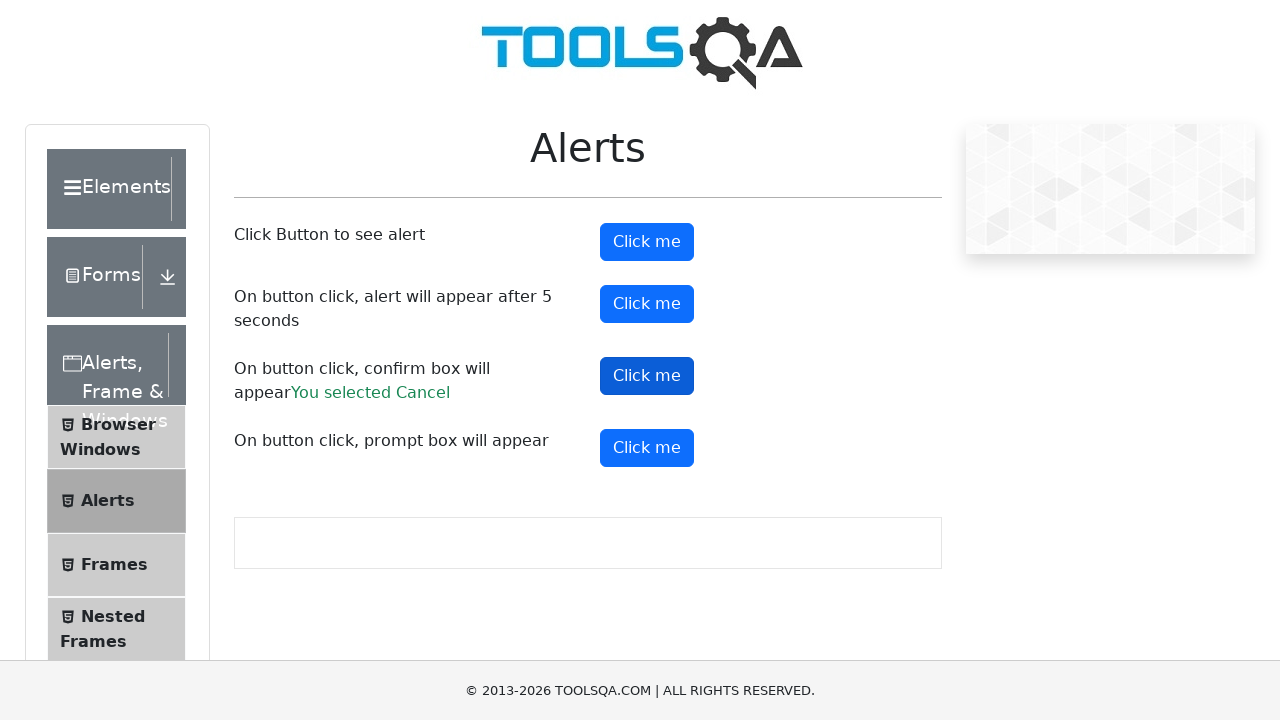

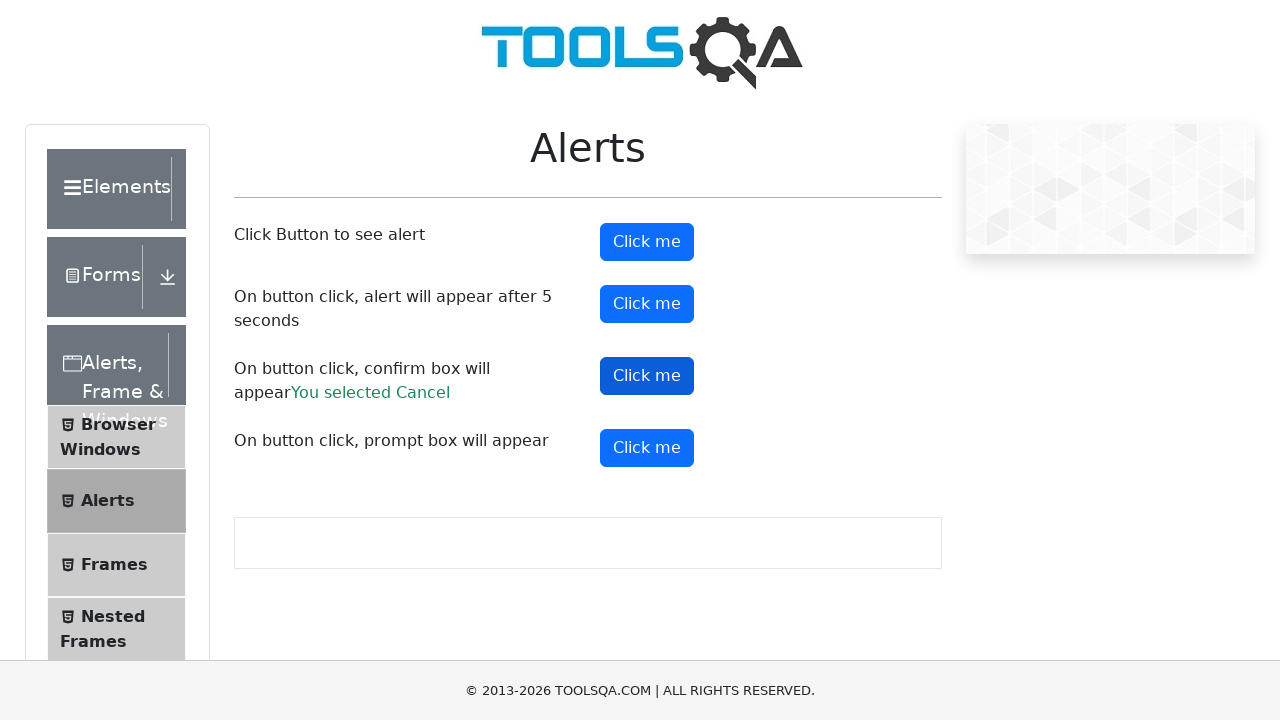